Searches for a company by TIN (Tax Identification Number) on the Russian Federal Tax Service EGRUL website by entering the TIN in the search field, clicking the search button, and waiting for results to load.

Starting URL: https://egrul.nalog.ru/index.html

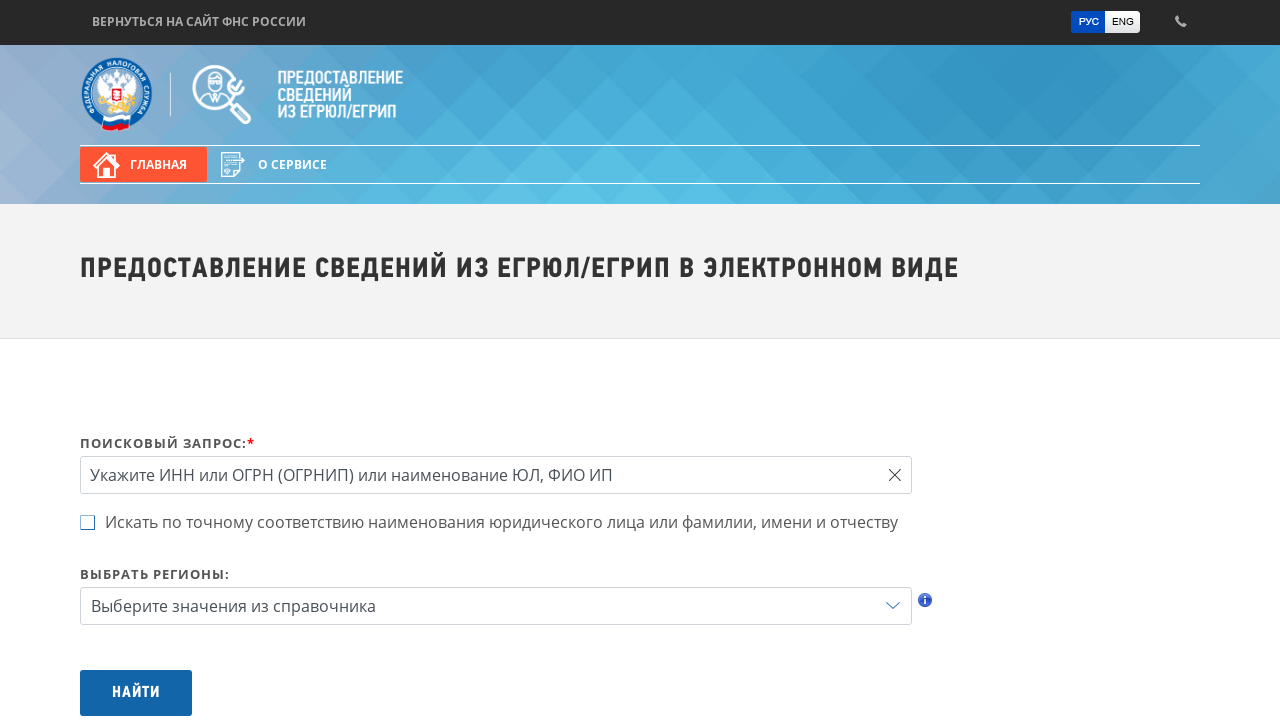

Filled search field with TIN number 7707083893 on #query
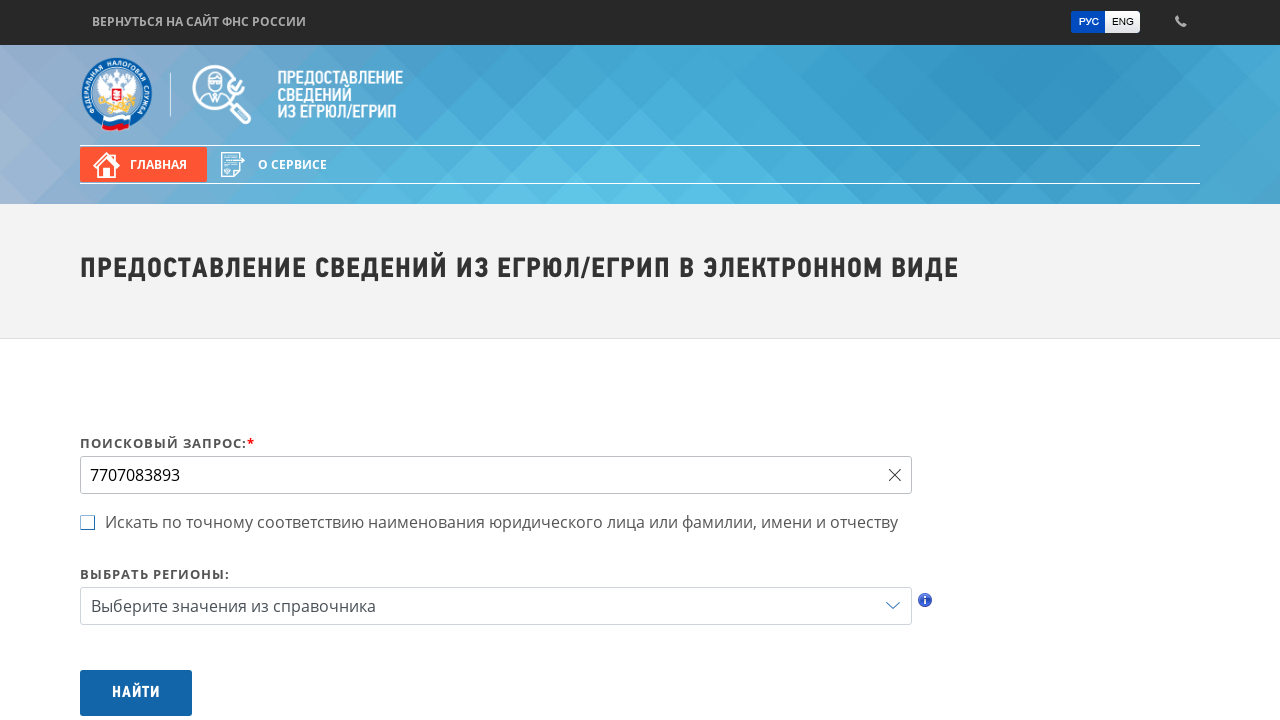

Clicked search button to query EGRUL database at (136, 693) on #btnSearch
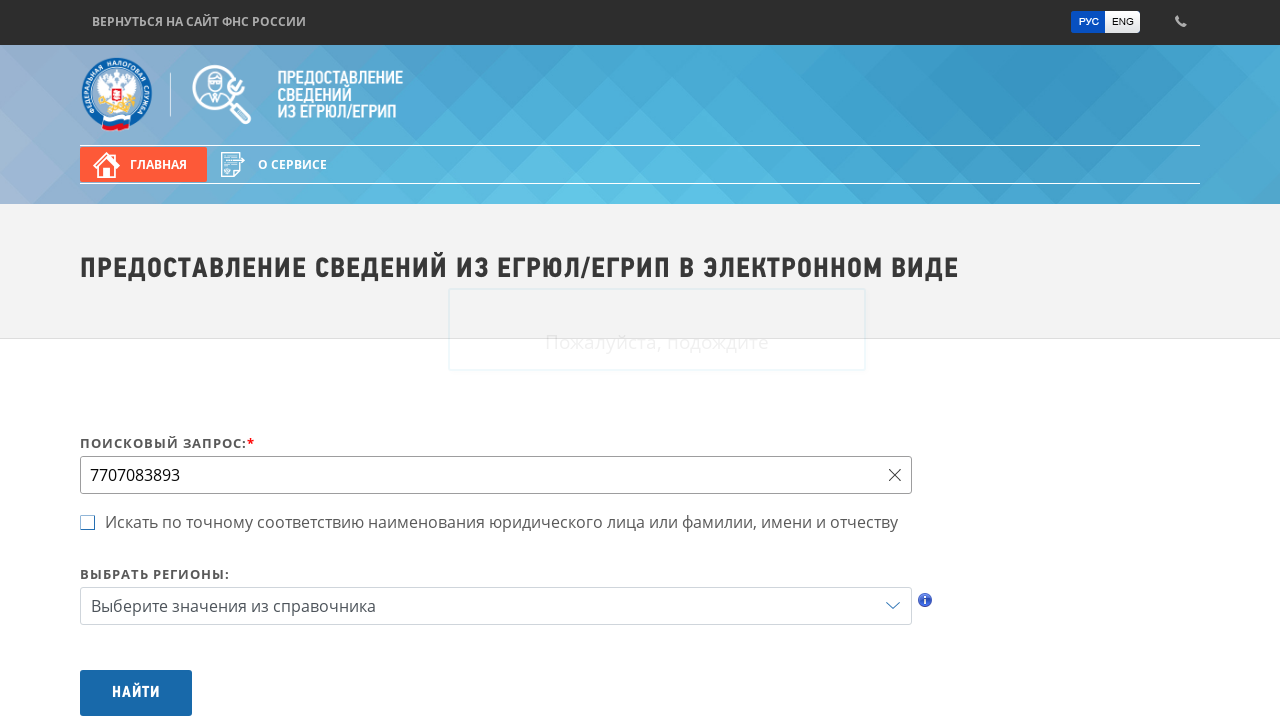

Search results loaded successfully
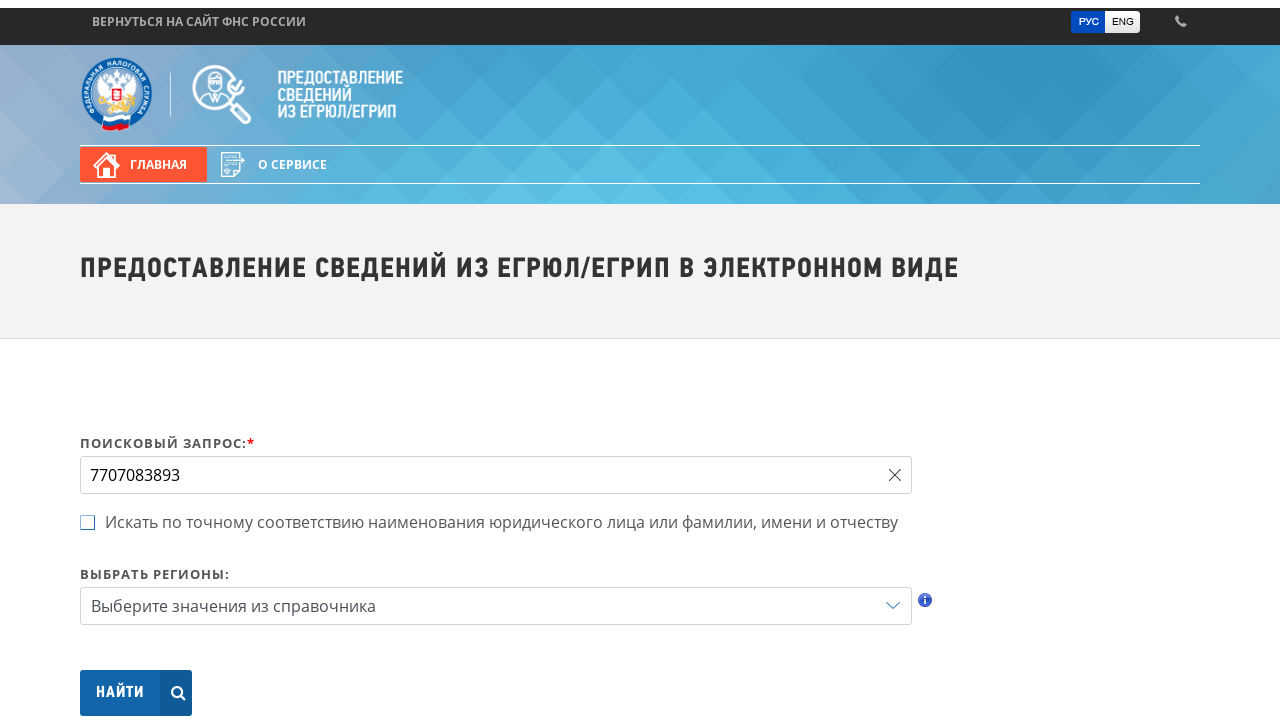

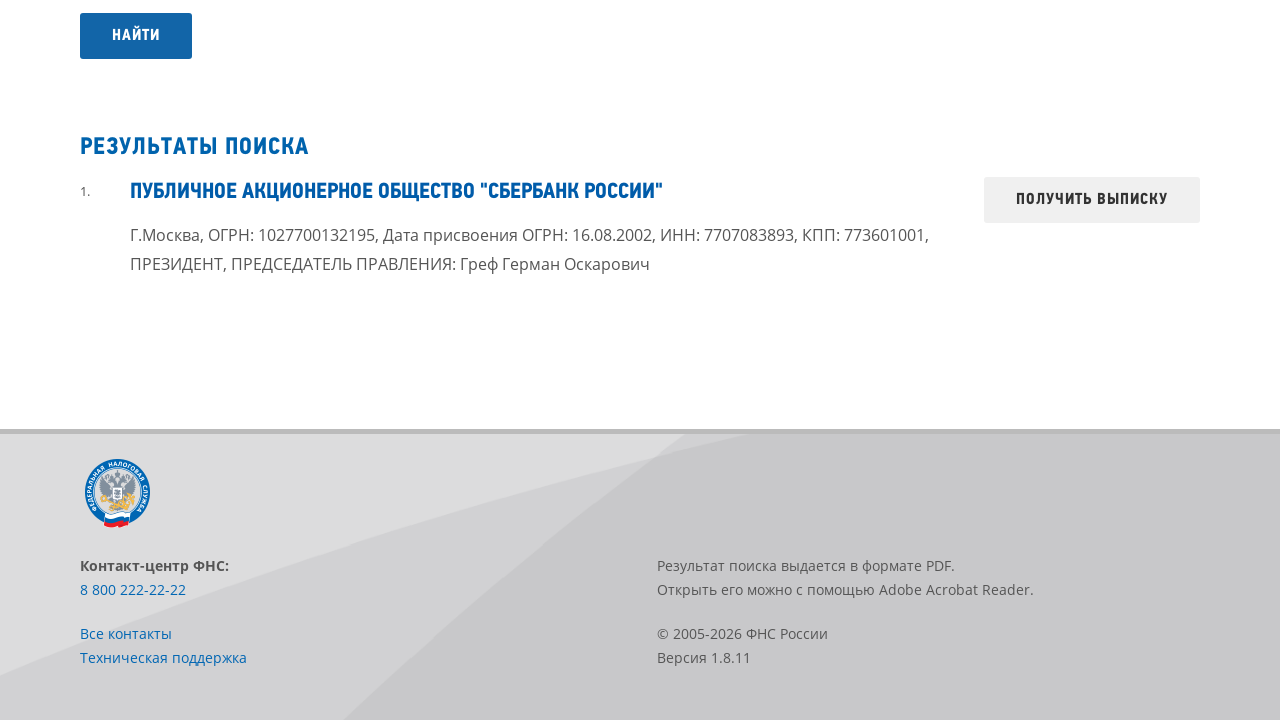